Tests the payment process by selecting a "Demo eBook" product, clicking view product, switching to the cart modal iframe, clicking the credit card payment button, and entering an email address.

Starting URL: https://shopdemo.fatfreeshop.com/?

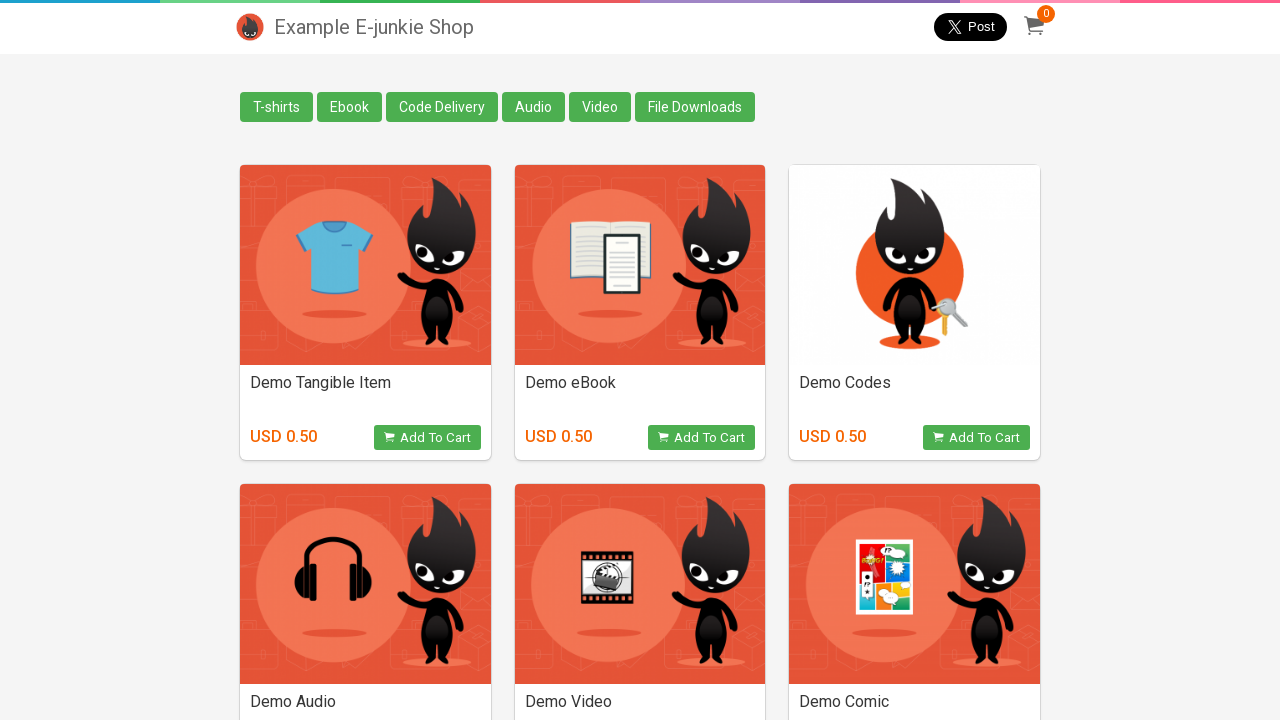

Waited for product boxes to load
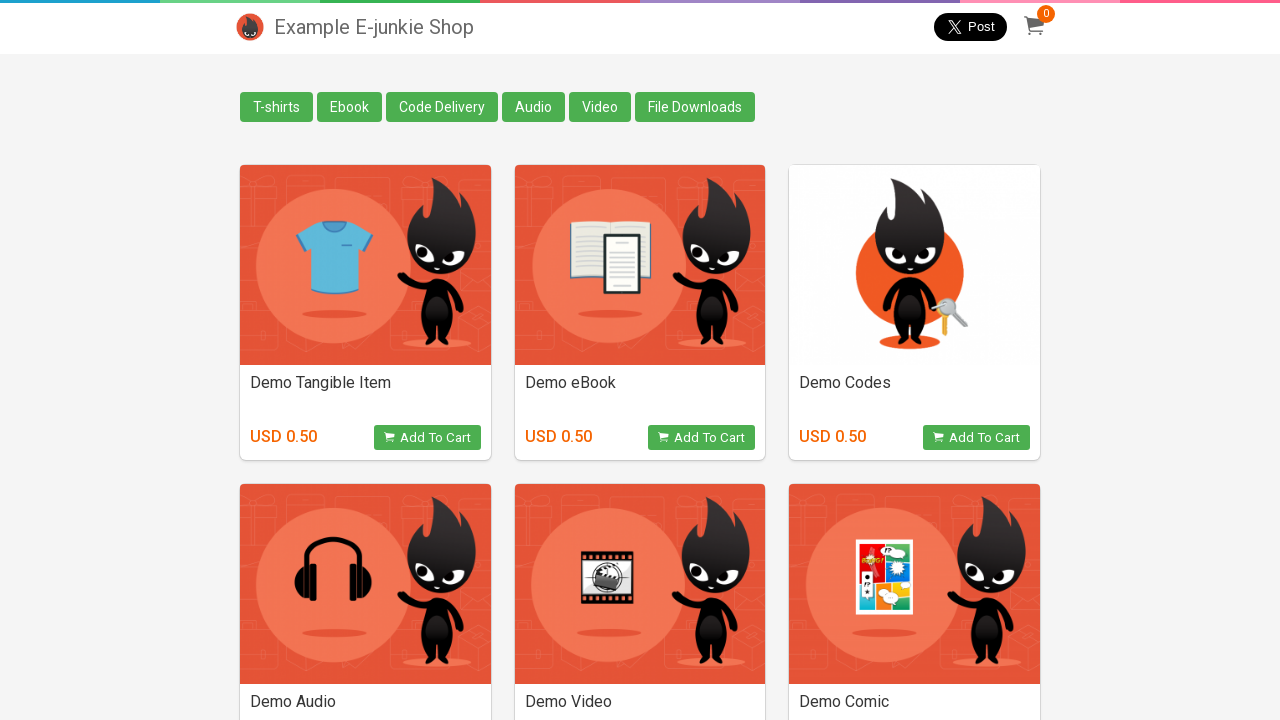

Retrieved all product boxes
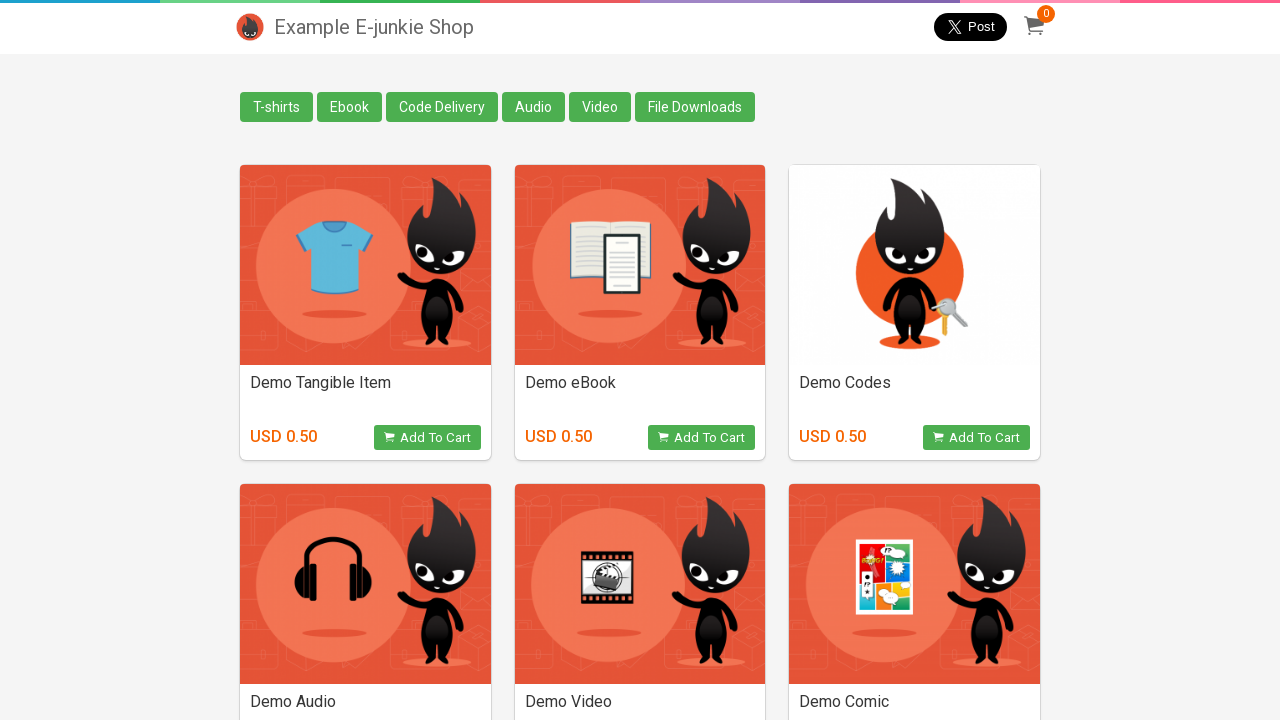

Retrieved product title: Demo Tangible Item
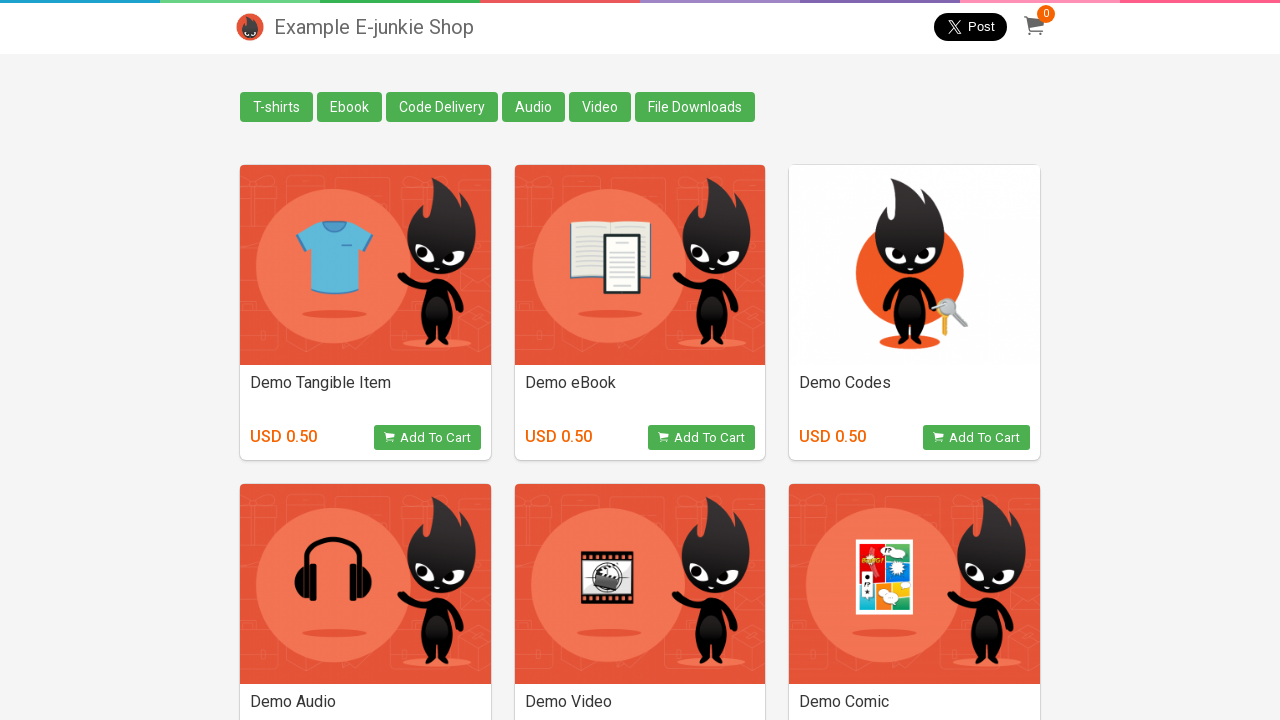

Retrieved product title: Demo eBook
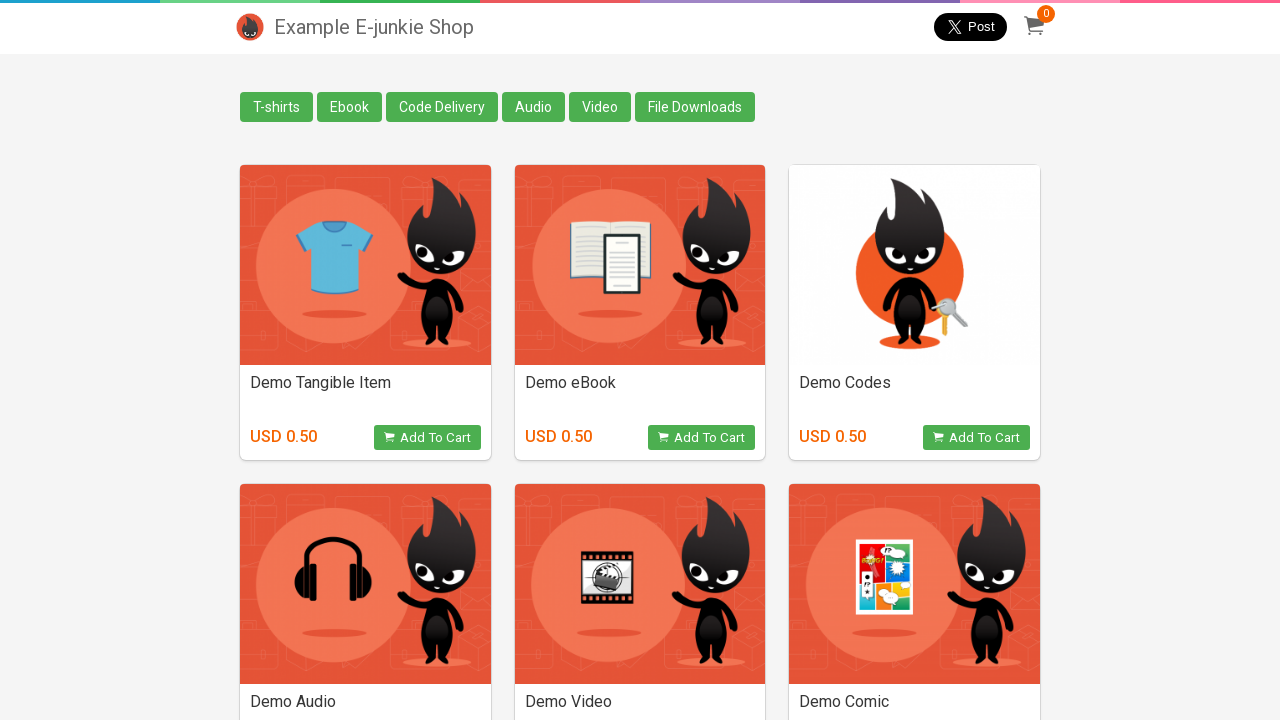

Clicked 'View Product' button for Demo eBook at (702, 438) on div.box >> nth=1 >> button.view_product
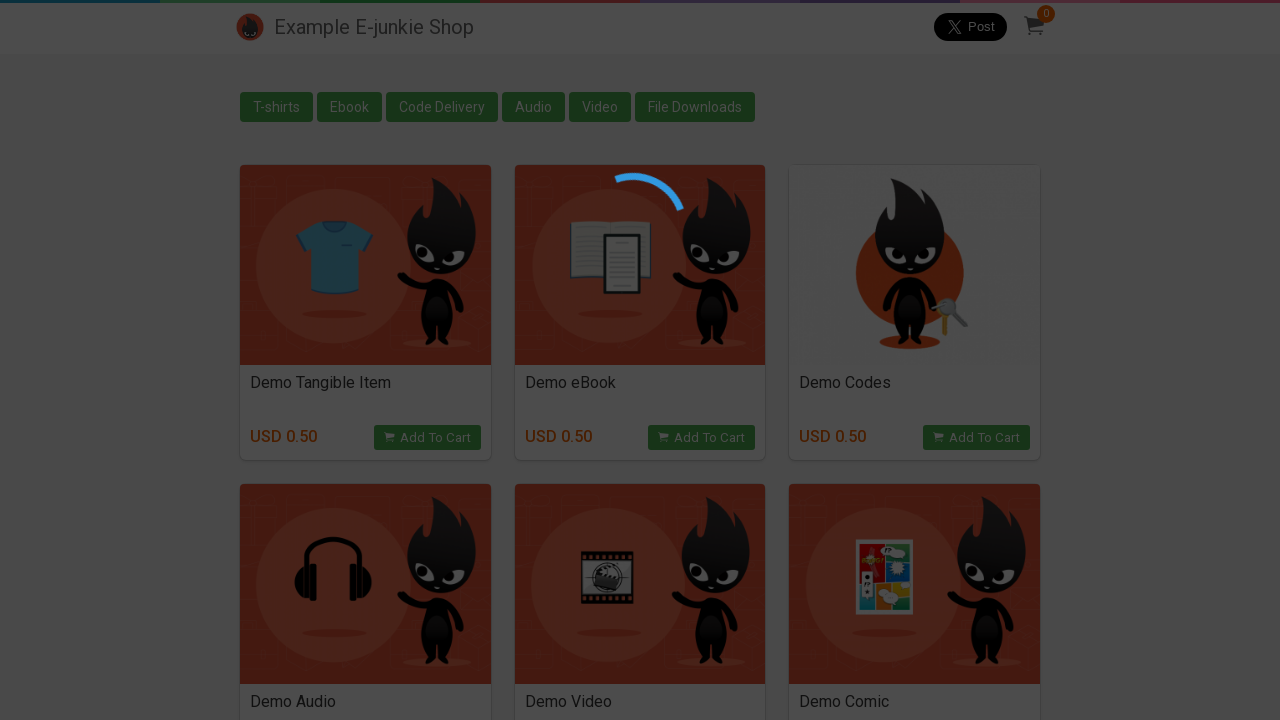

Waited for cart modal iframe to load
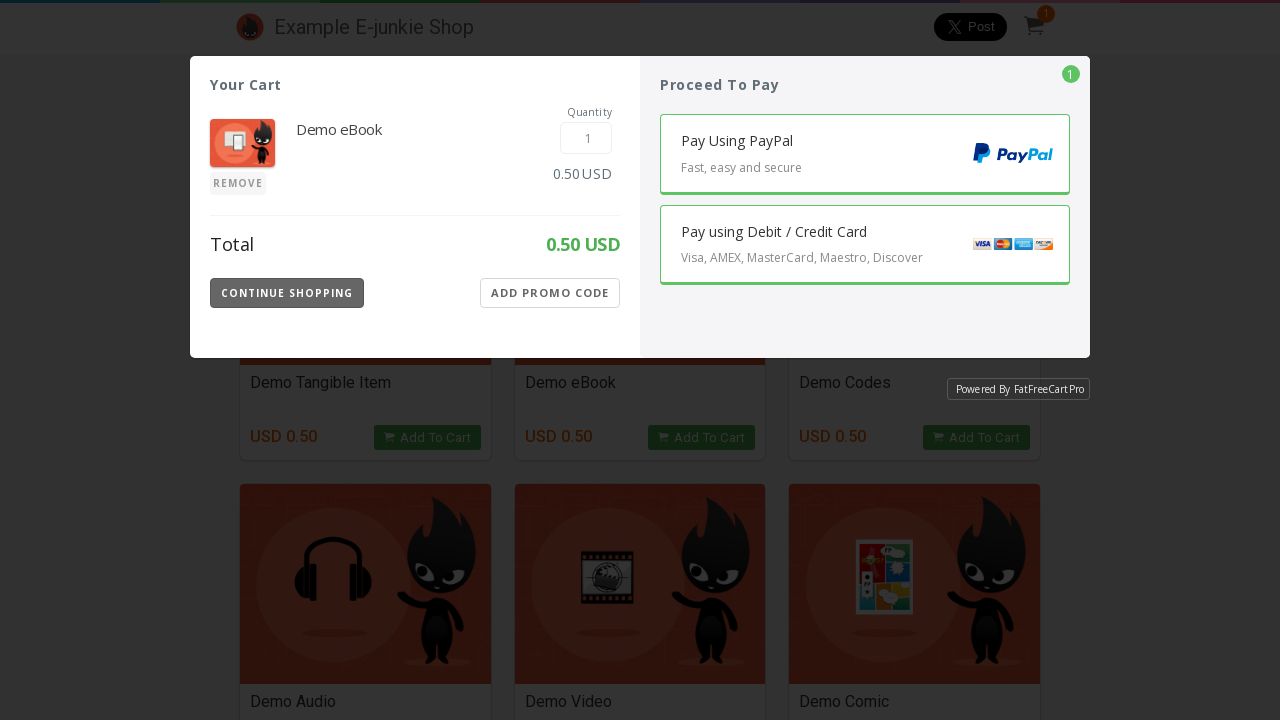

Switched to cart modal iframe
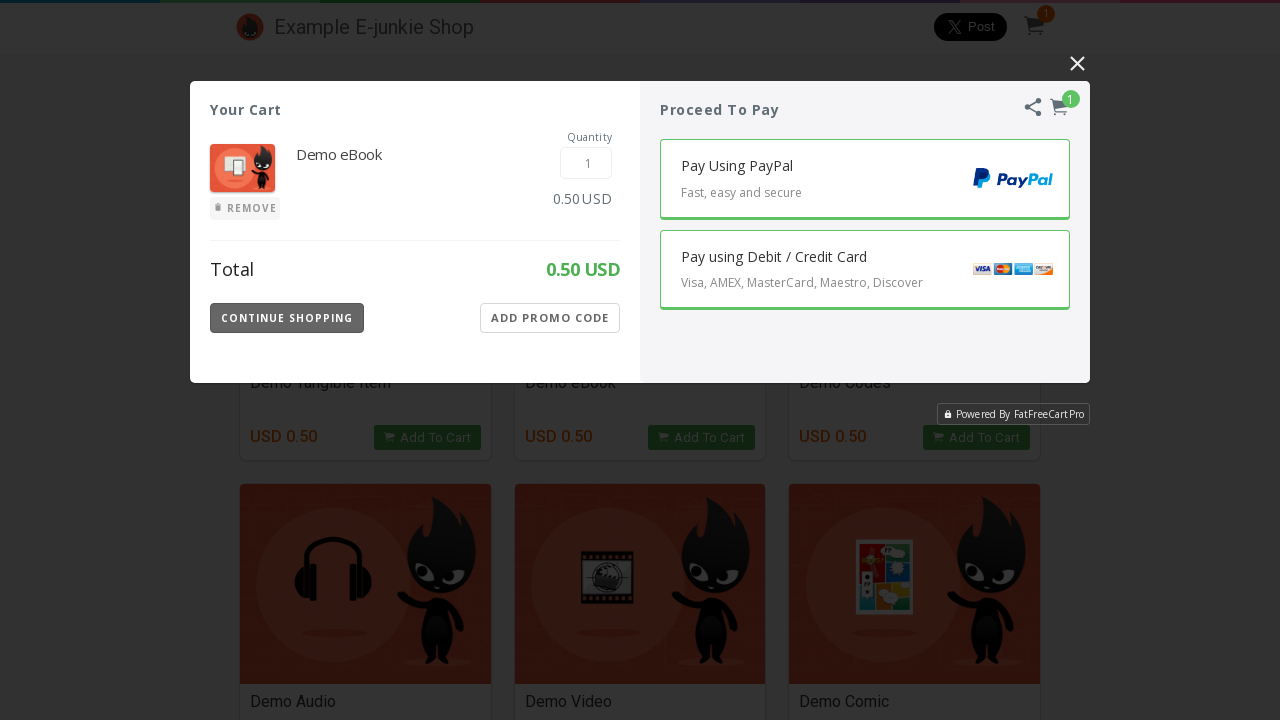

Clicked credit card payment button at (865, 270) on button.Payment-Button.CC
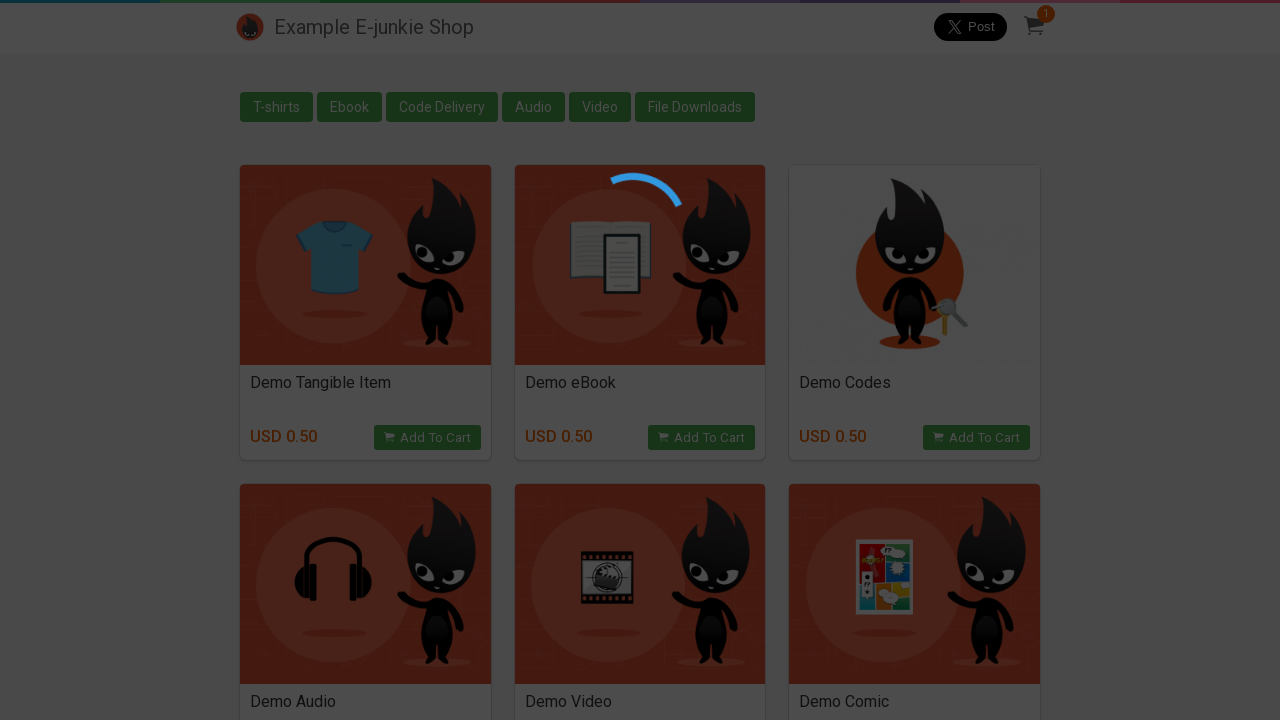

Entered email address 'customer_test@example.com' in payment form on xpath=//*[@placeholder='Email']
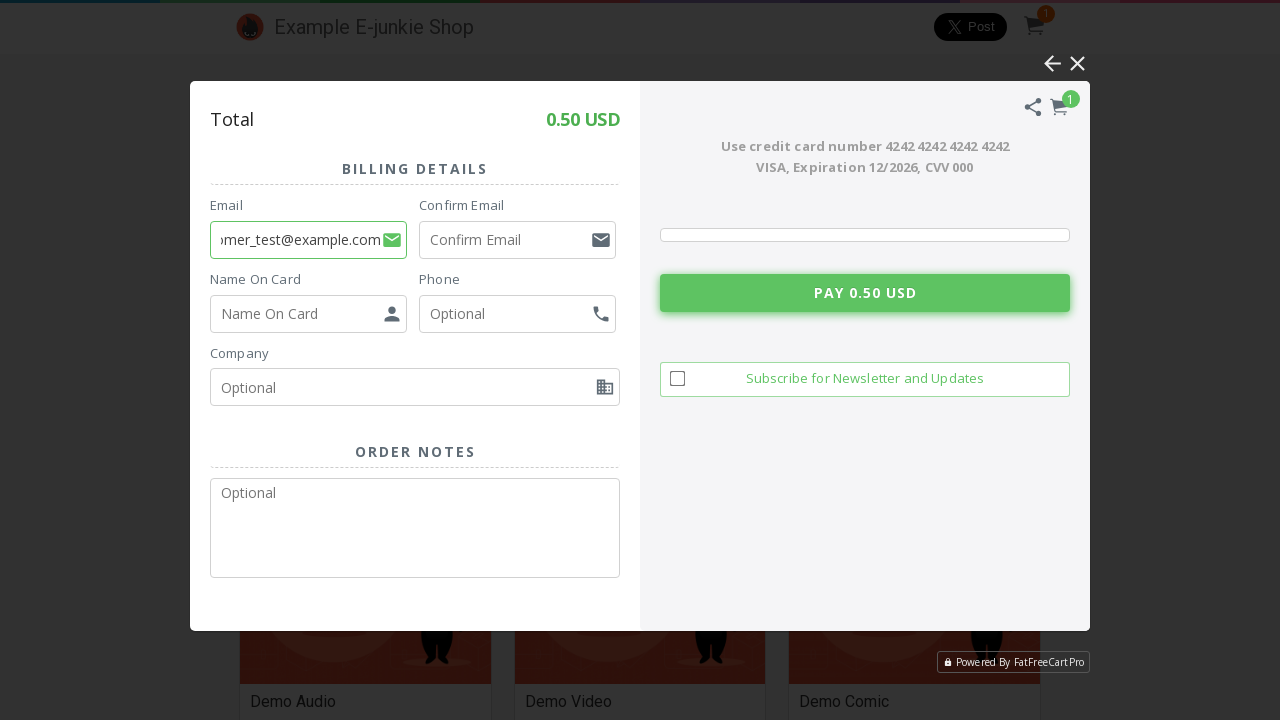

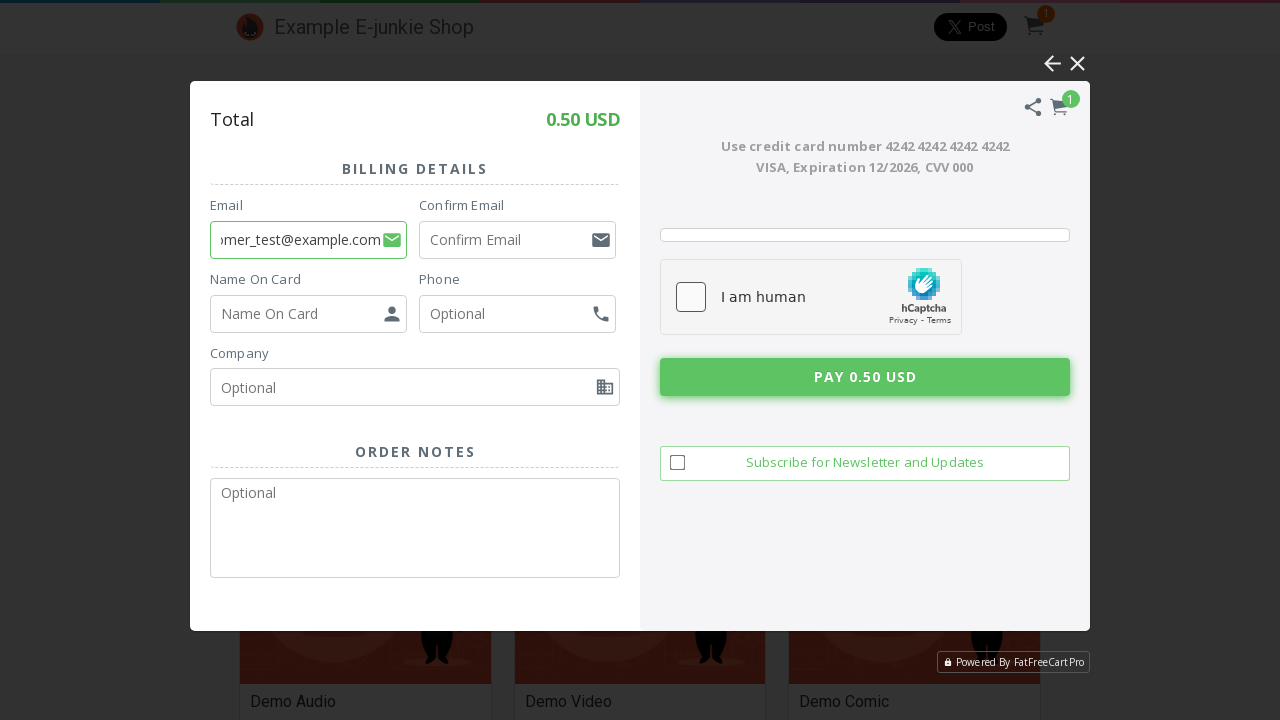